Navigates to the Draw in Canvas page from Chapter 3 and verifies the page loads correctly

Starting URL: https://bonigarcia.dev/selenium-webdriver-java/

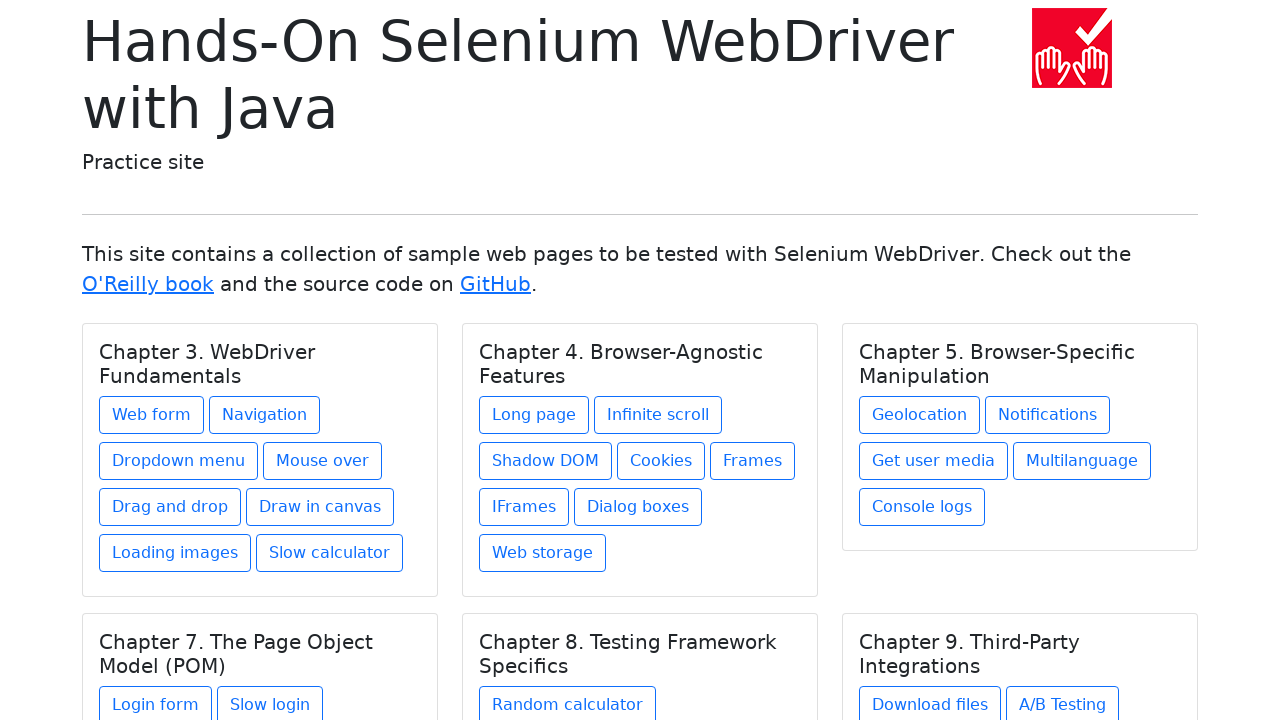

Clicked on Draw in Canvas link in Chapter 3 section at (320, 507) on xpath=//h5[text()='Chapter 3. WebDriver Fundamentals']/../a[@href='draw-in-canva
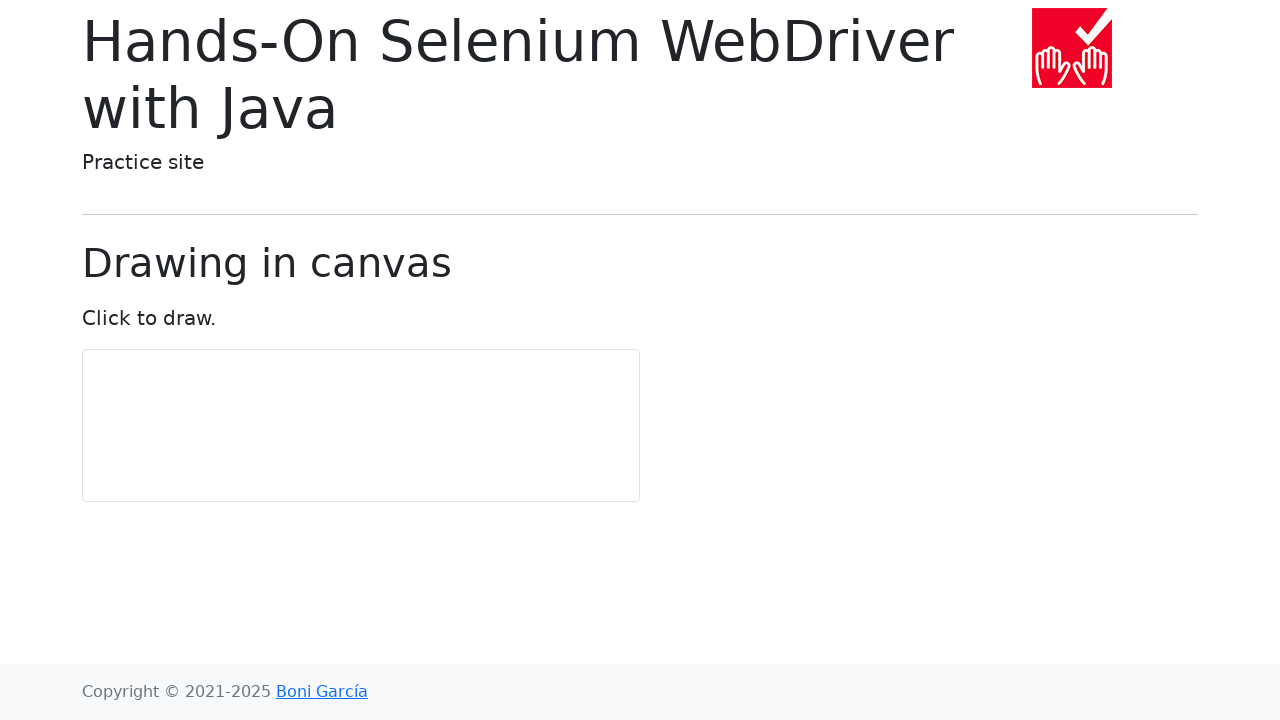

Draw in Canvas page loaded with title verified
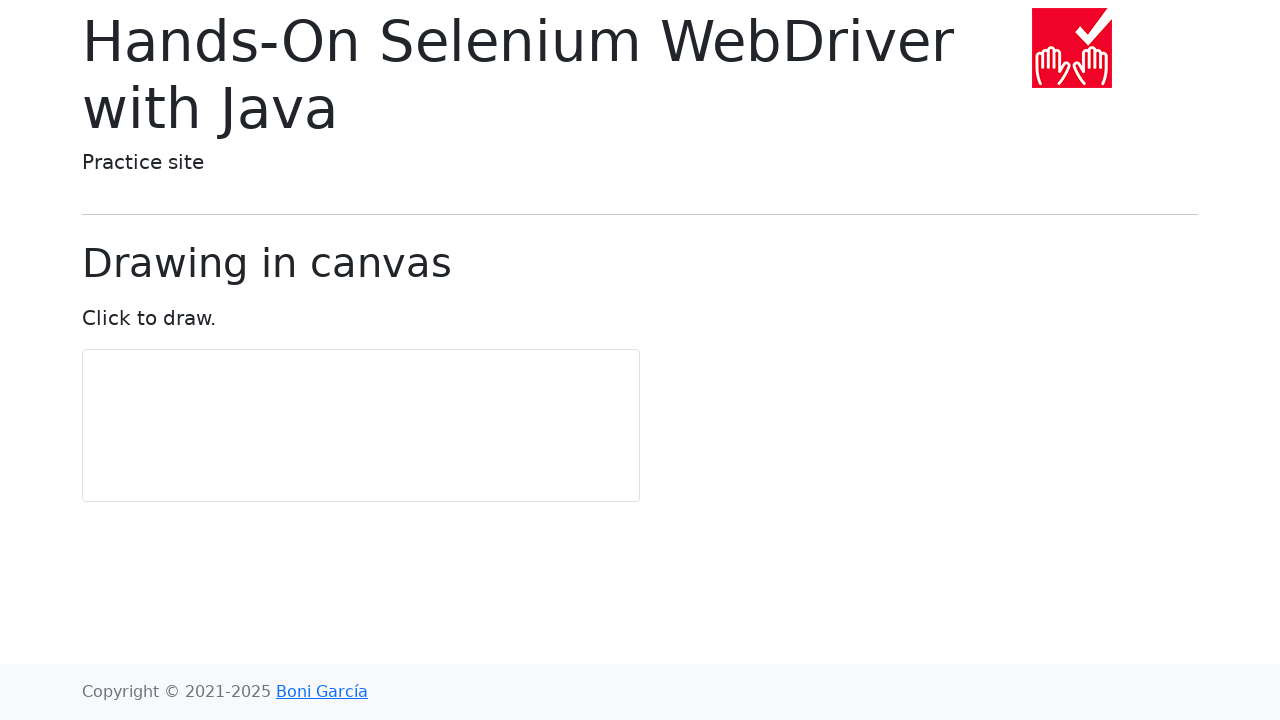

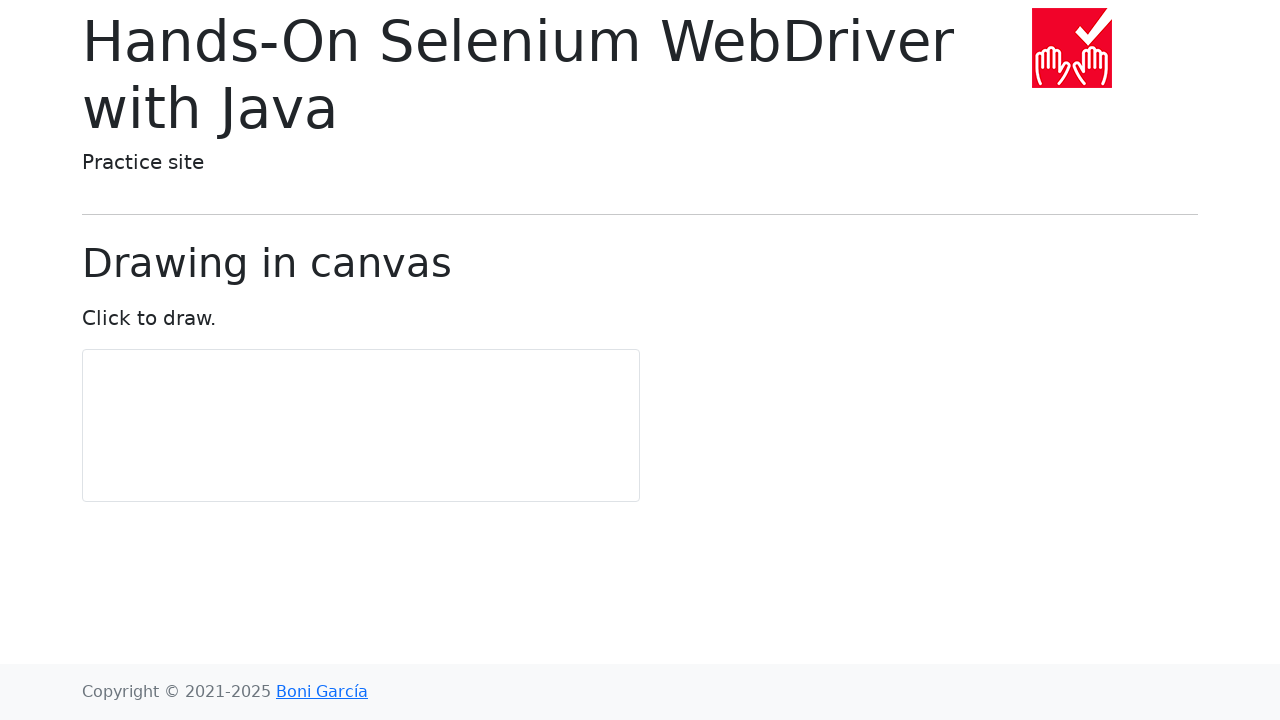